Tests registration form validation by submitting invalid zip code first, then testing with invalid email format to verify error messages are displayed

Starting URL: https://www.sharelane.com/cgi-bin/register.py

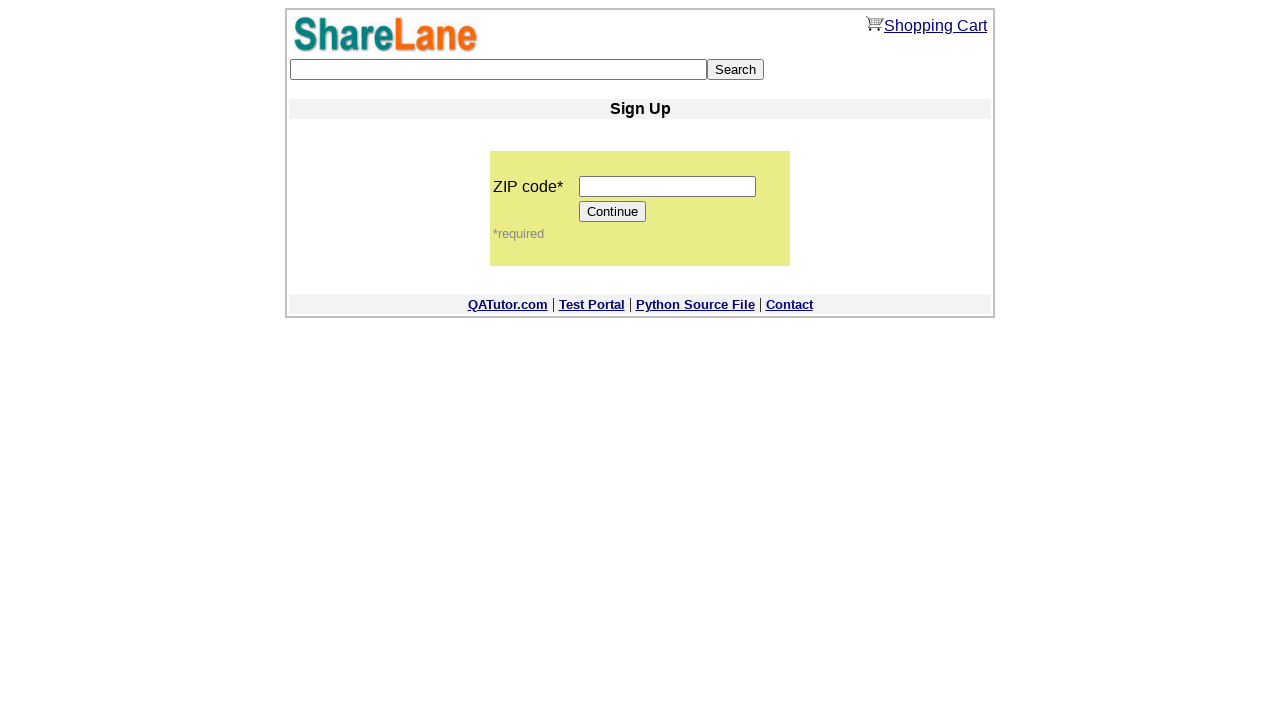

Navigated to registration page
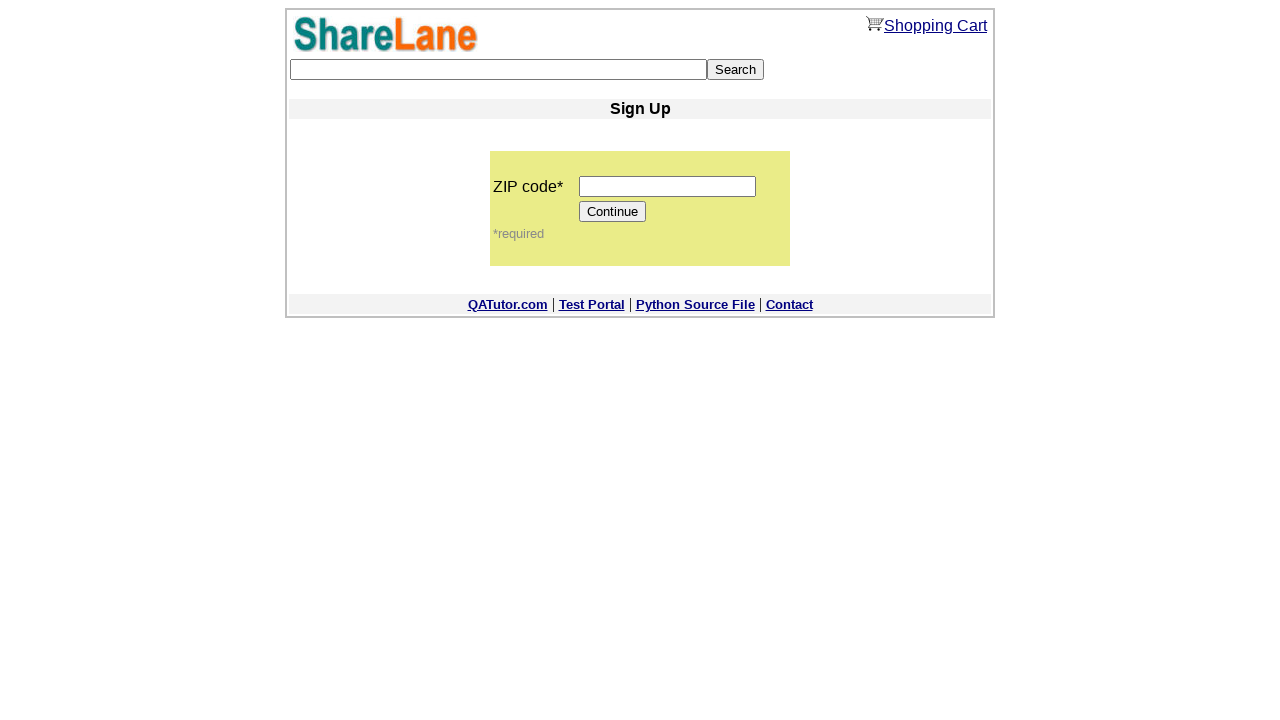

Filled zip code field with invalid 4-digit code '1111' on input[name='zip_code']
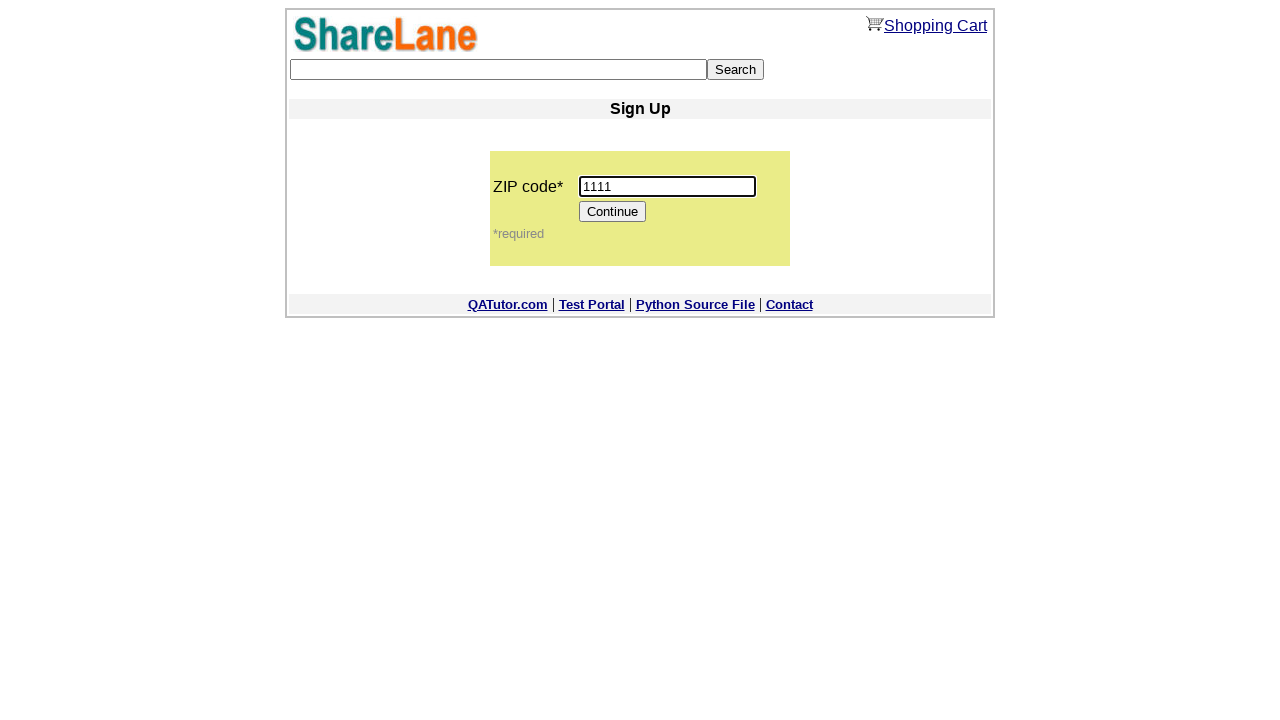

Clicked Continue button to submit invalid zip code at (613, 212) on input[value='Continue']
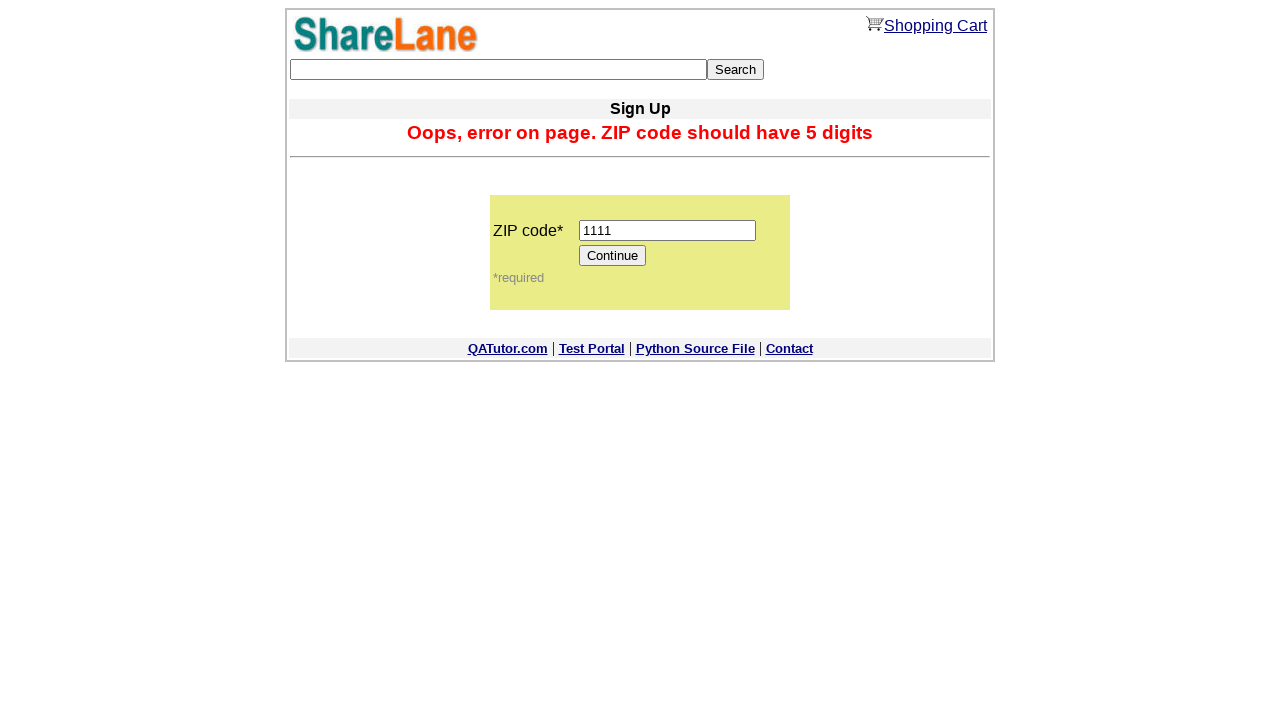

Error message displayed for invalid zip code
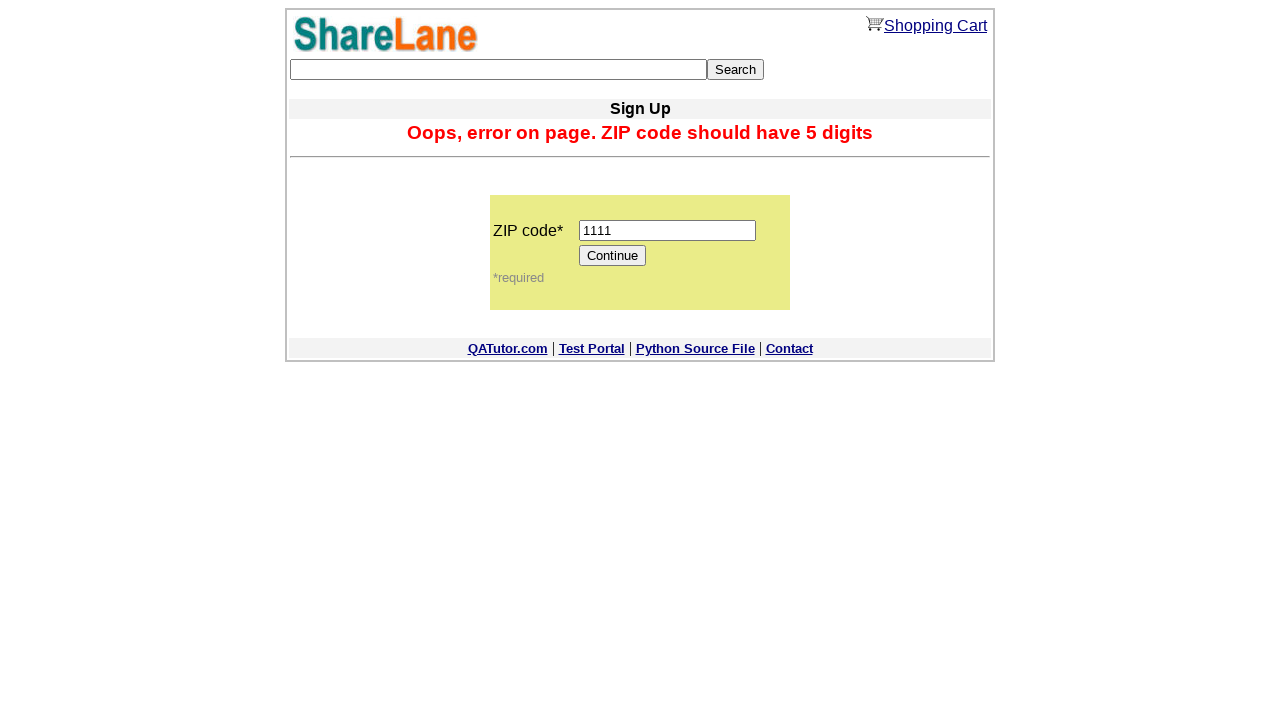

Filled zip code field with valid 5-digit code '11111' on input[name='zip_code']
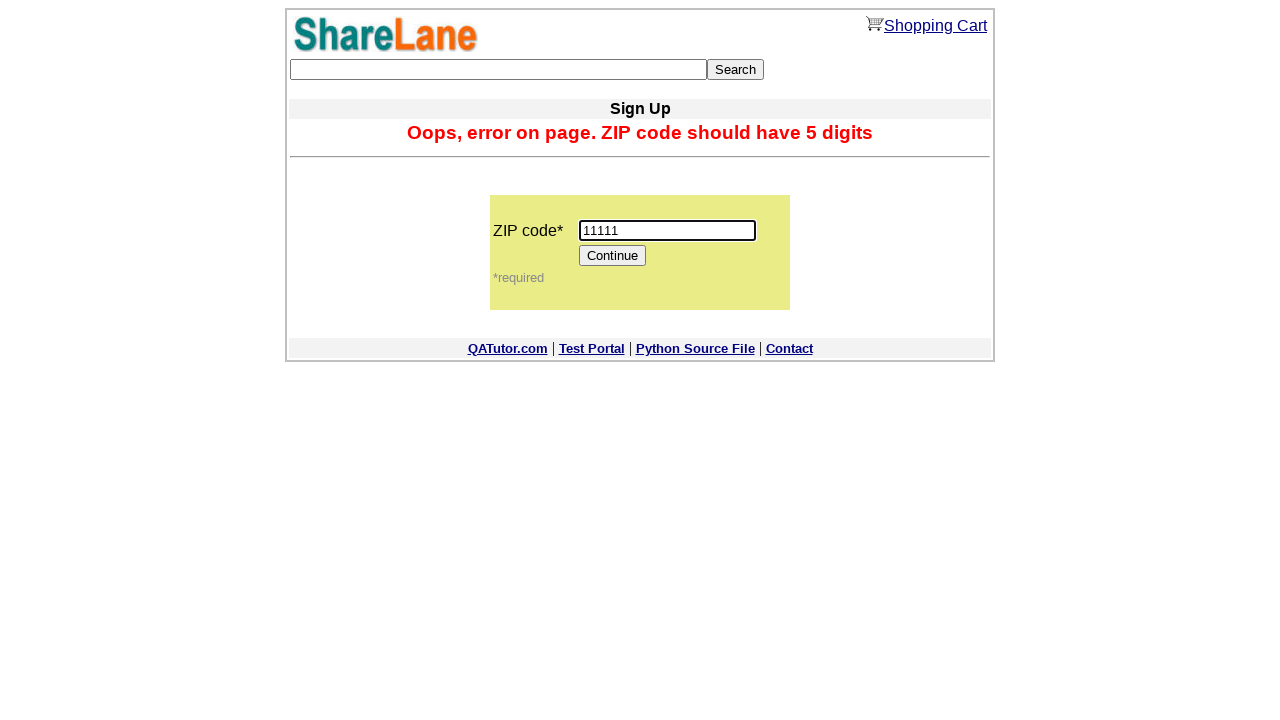

Clicked Continue button to proceed with valid zip code at (613, 256) on input[value='Continue']
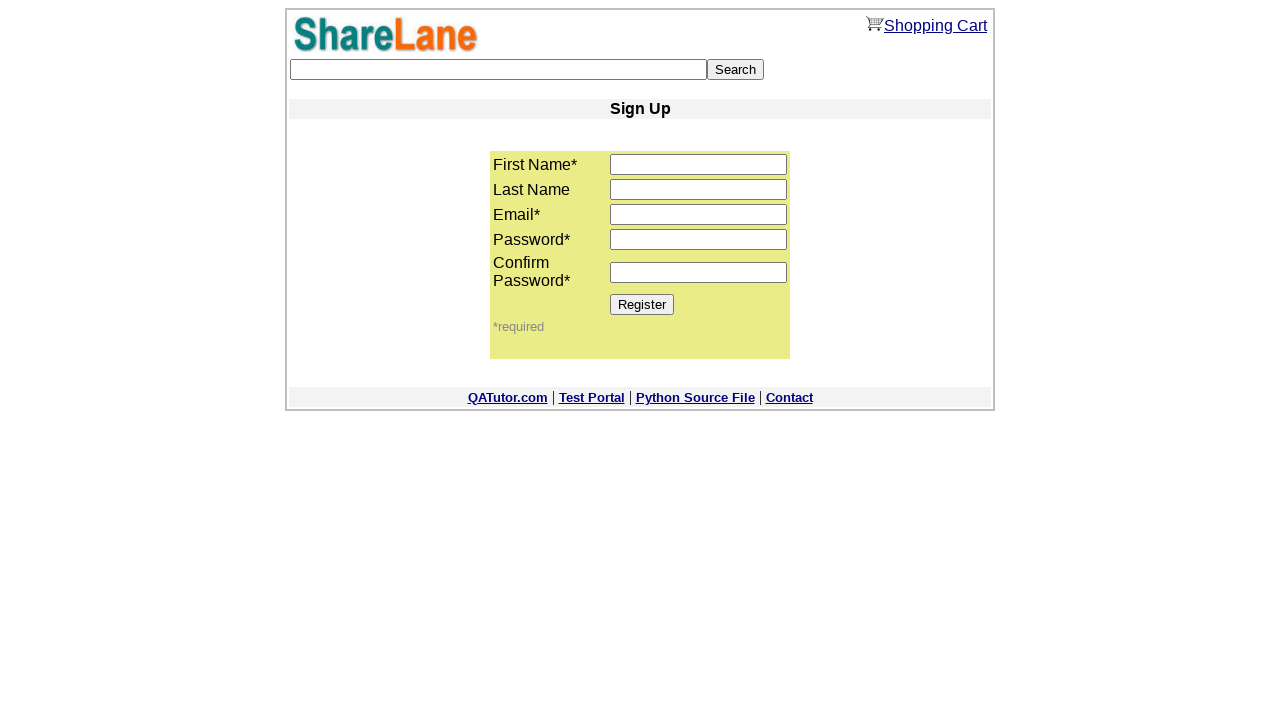

Filled first name field with 'TestName' on input[name='first_name']
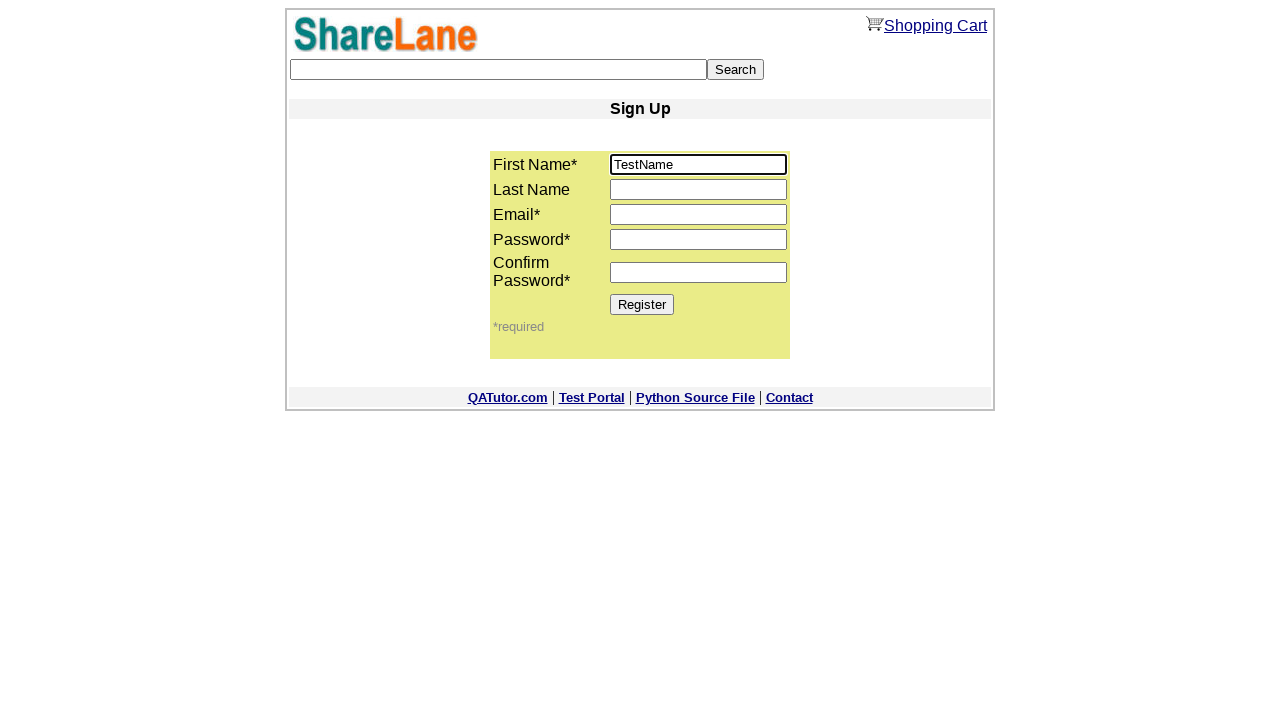

Filled email field with invalid format 'invalid.email' (missing @ symbol) on input[name='email']
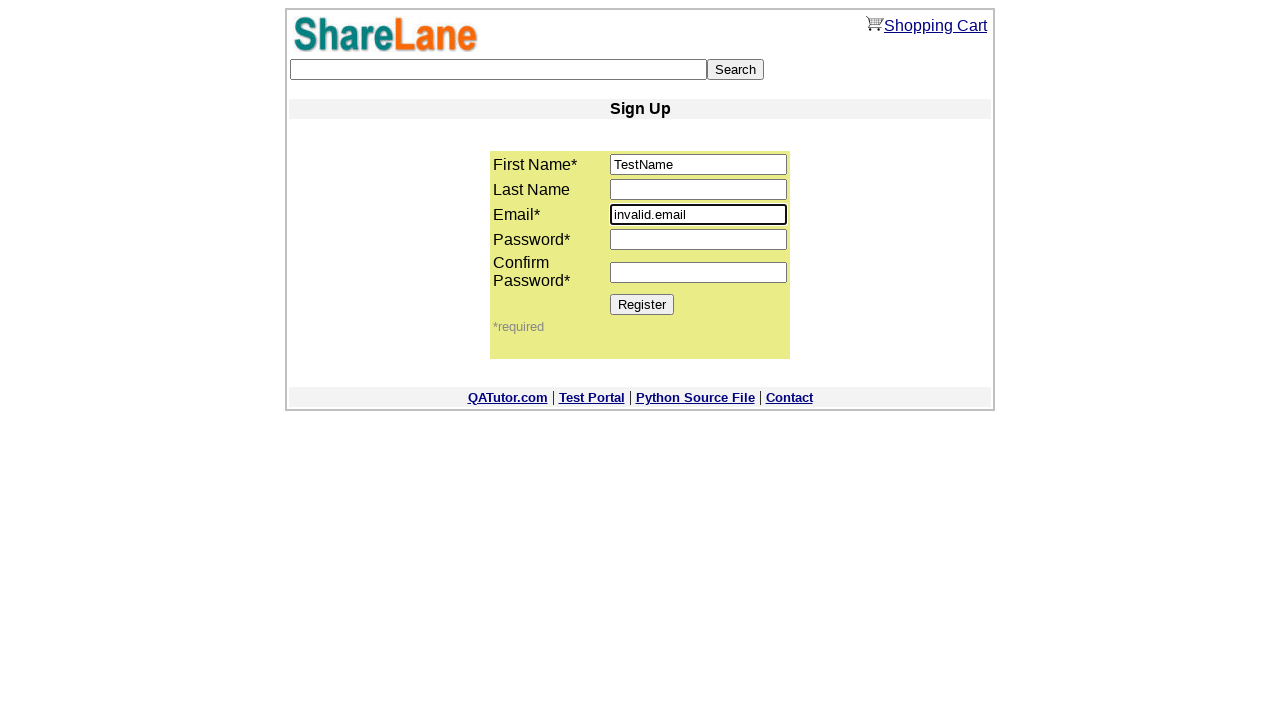

Filled password field with '12345' on input[name='password1']
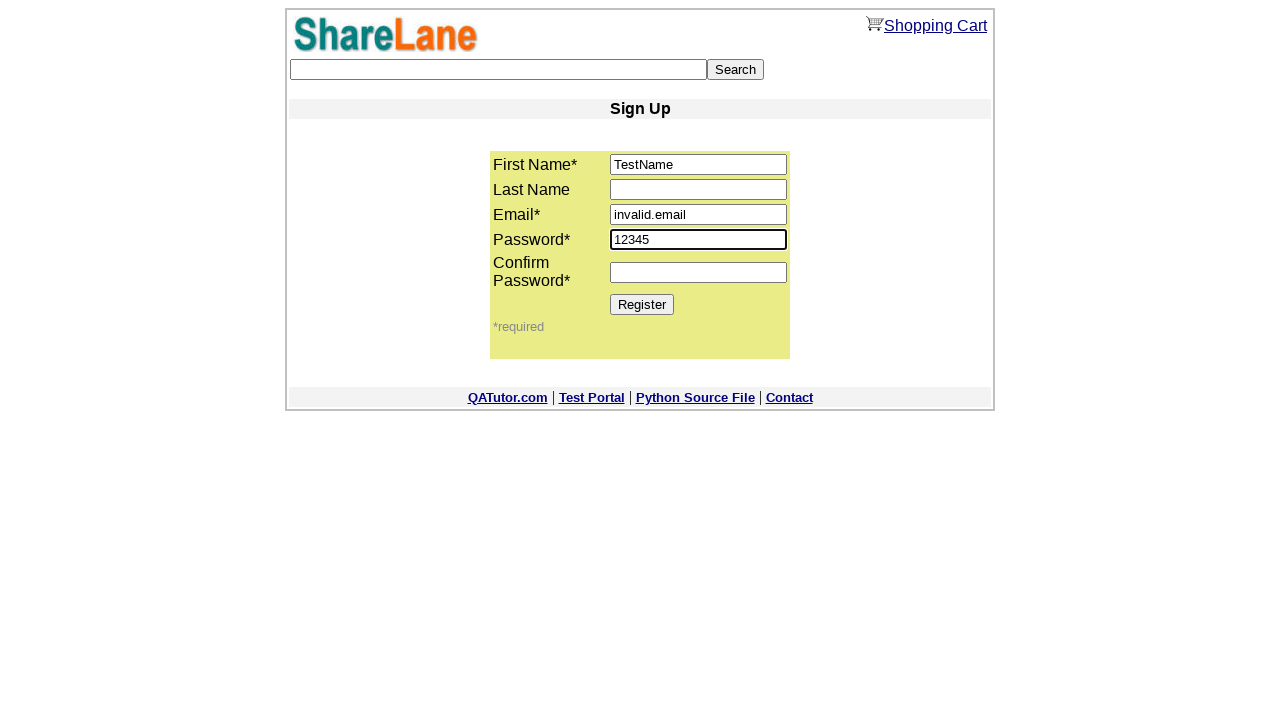

Filled password confirmation field with '12345' on input[name='password2']
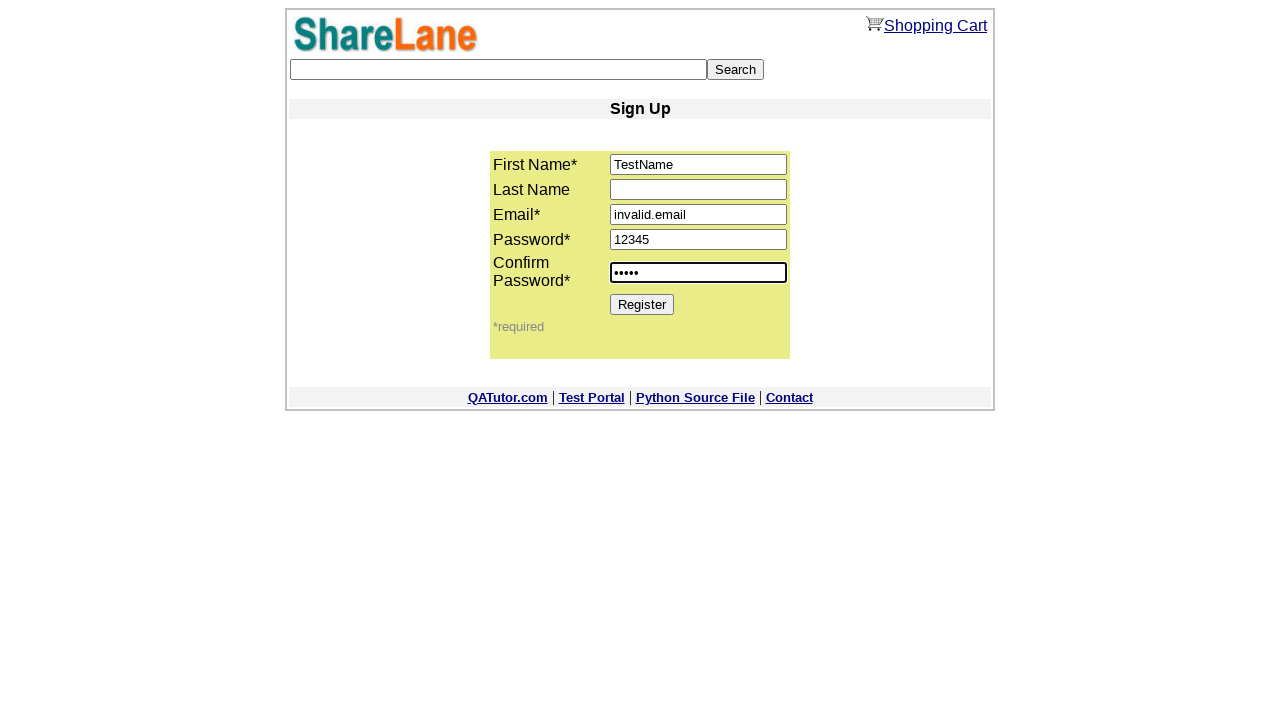

Clicked Register button to submit form with invalid email at (642, 304) on input[value='Register']
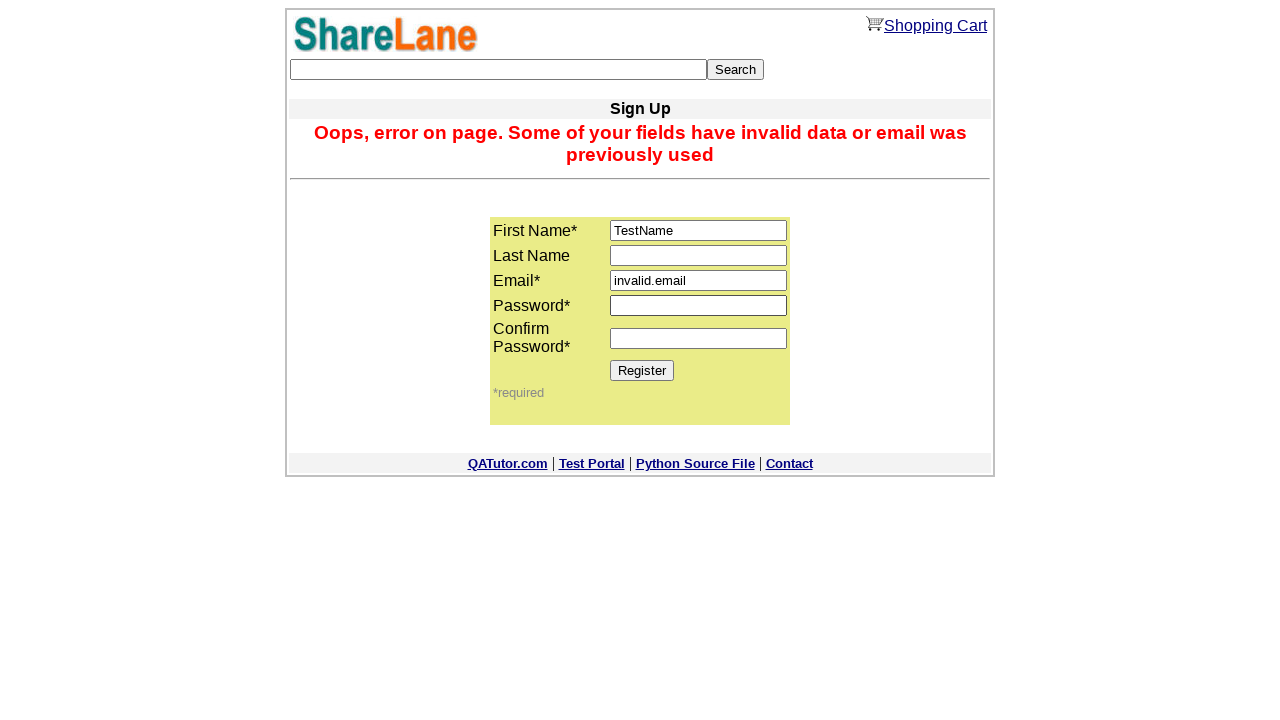

Error message displayed for invalid email format
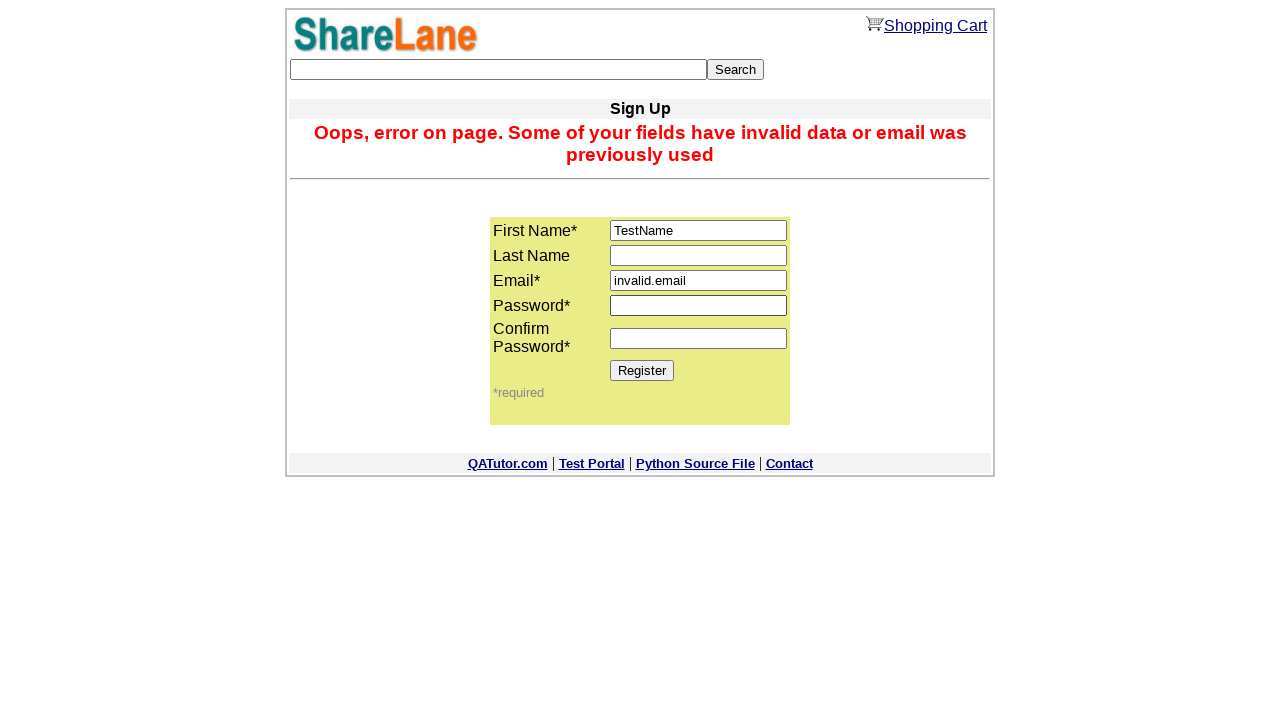

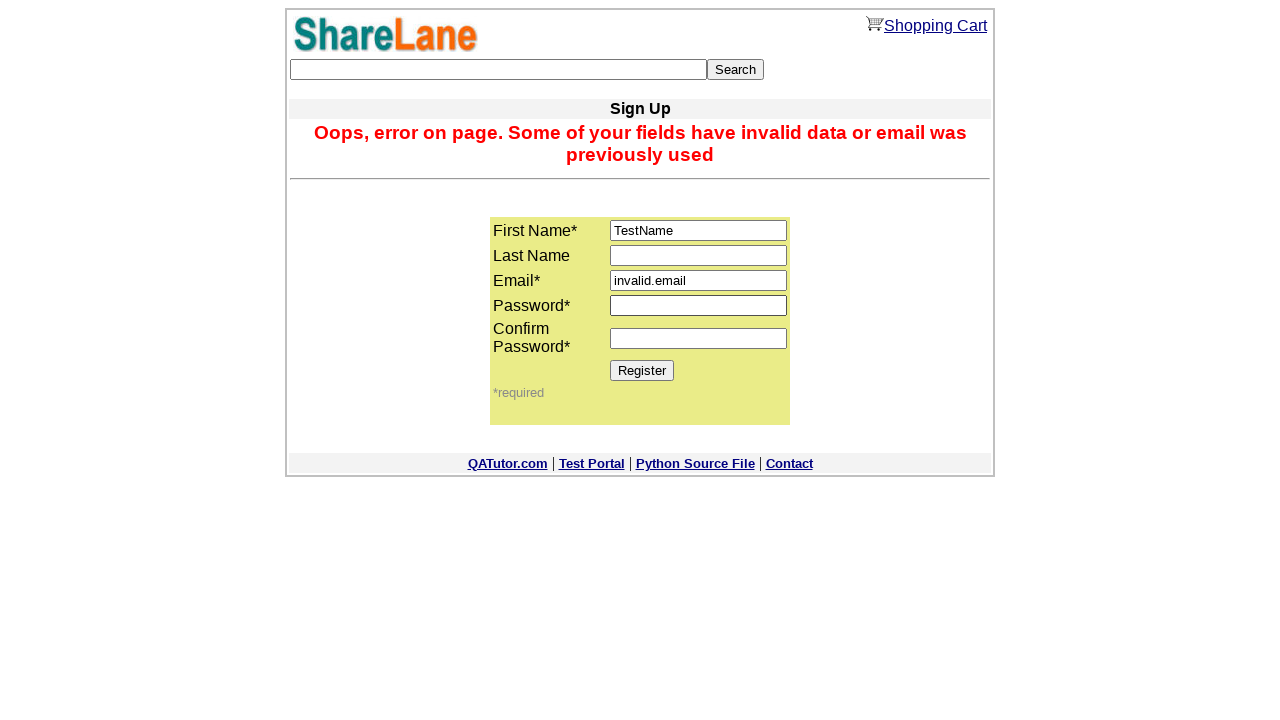